Tests multi-select language dropdown by selecting English and Japanese options

Starting URL: http://demo.automationtesting.in/Register.html

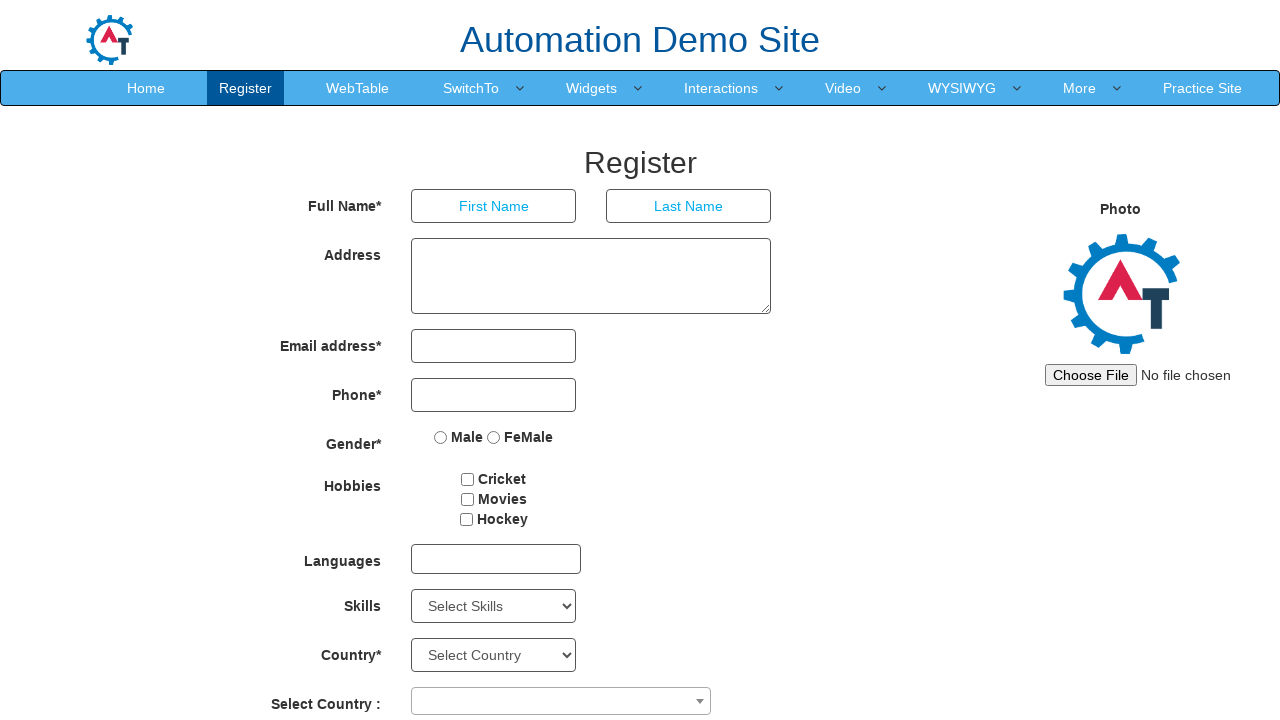

Clicked multi-select language dropdown to open it at (496, 559) on #msdd
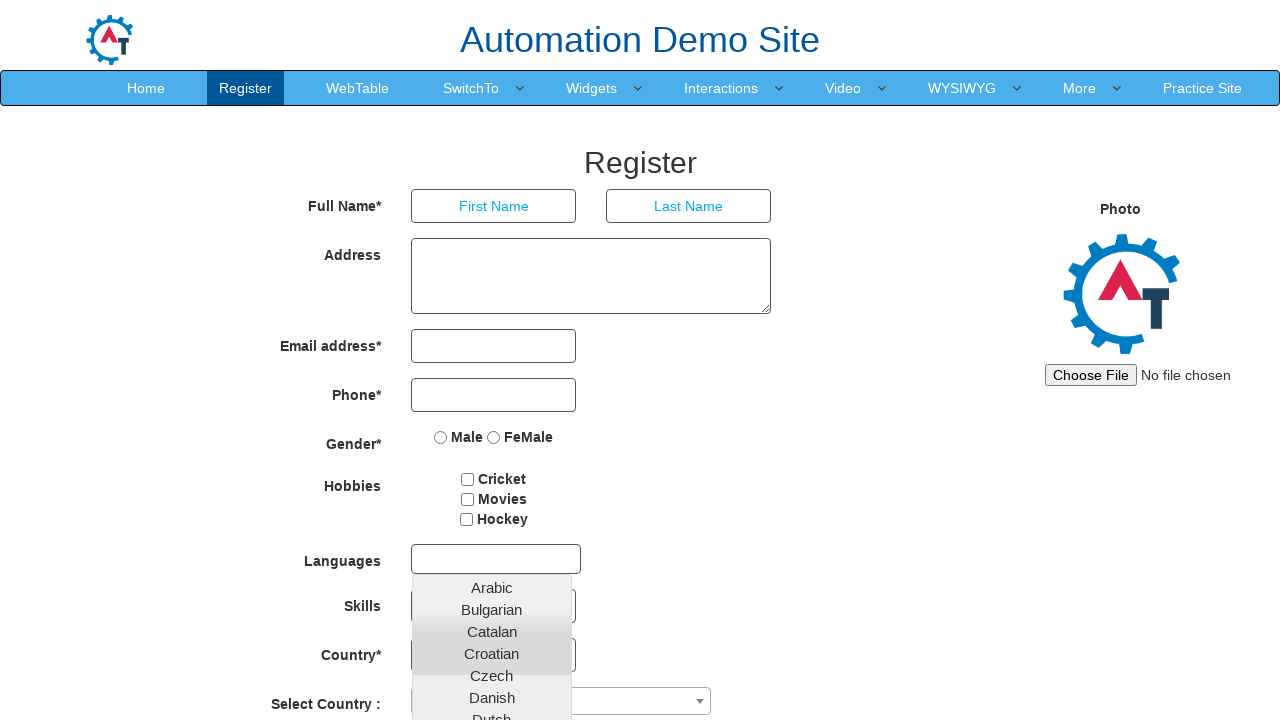

Selected English from language dropdown at (492, 606) on .ui-corner-all:has-text('English')
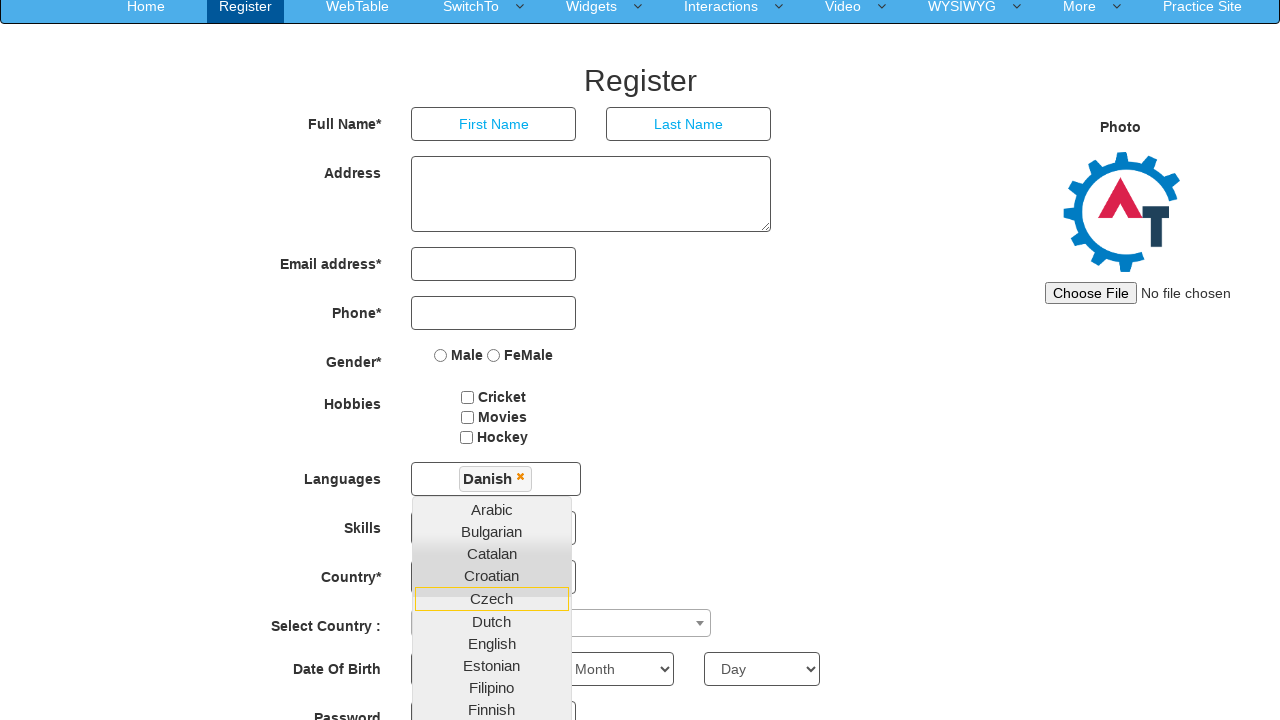

Selected Japanese from language dropdown at (492, 606) on .ui-corner-all:has-text('Japanese')
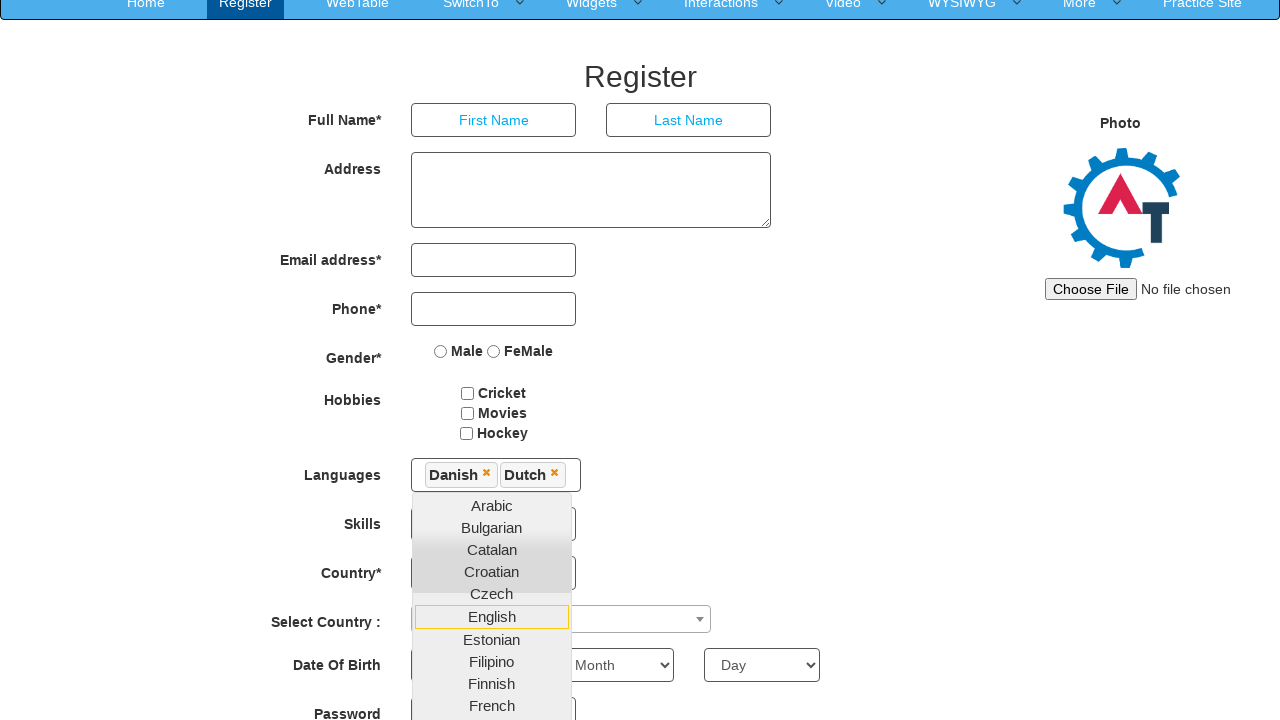

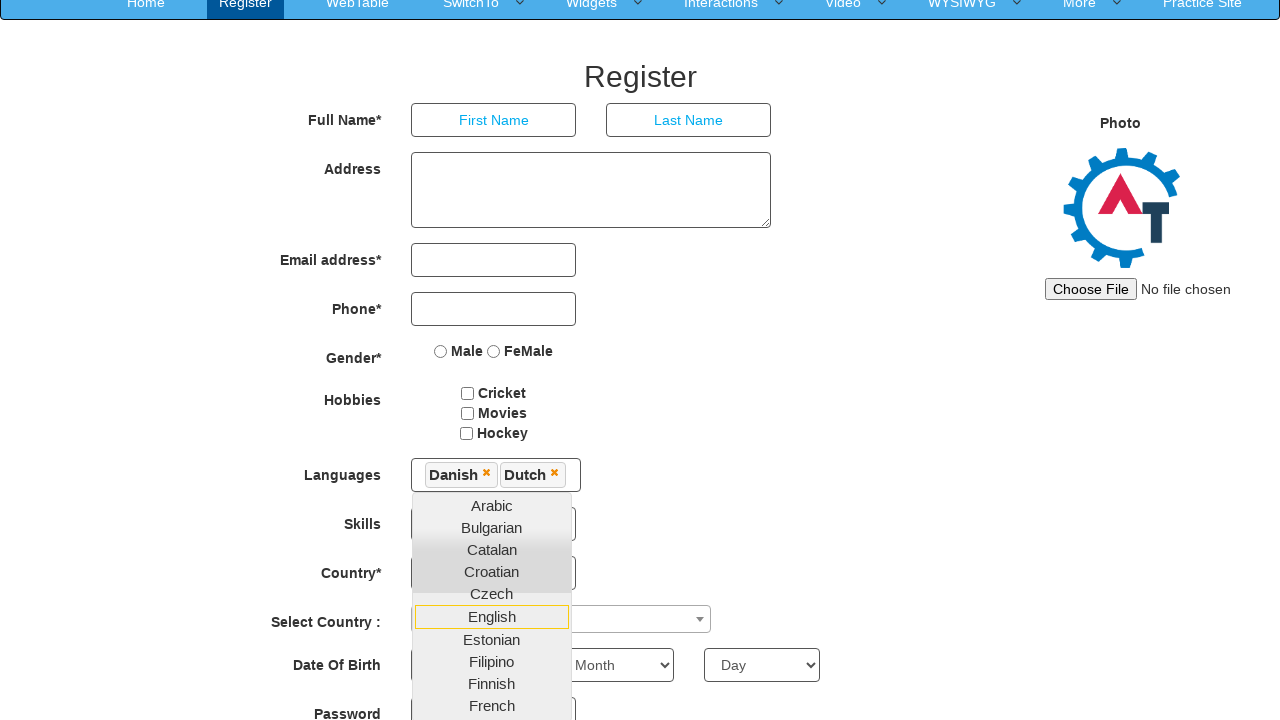